Navigates from Duolingo main page to the contact page and verifies help and email links are present

Starting URL: https://www.duolingo.com/

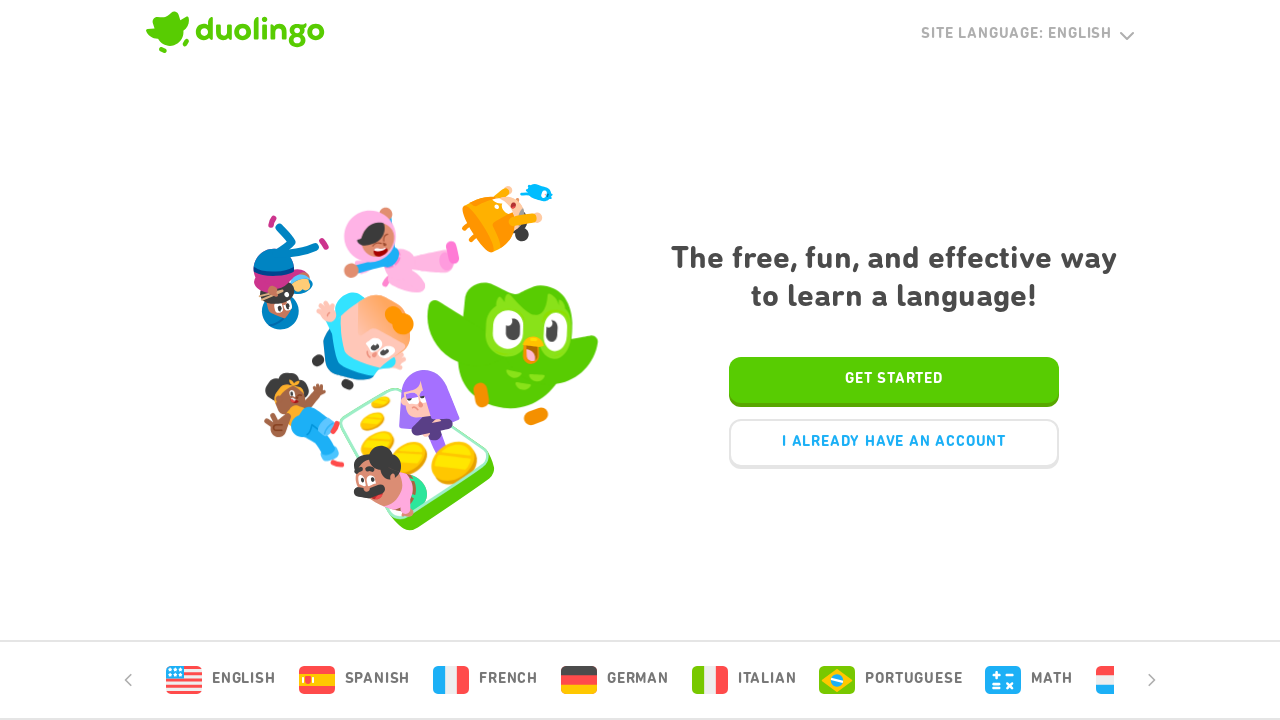

Clicked contact link to navigate to contact page at (181, 408) on a[href='/contact']
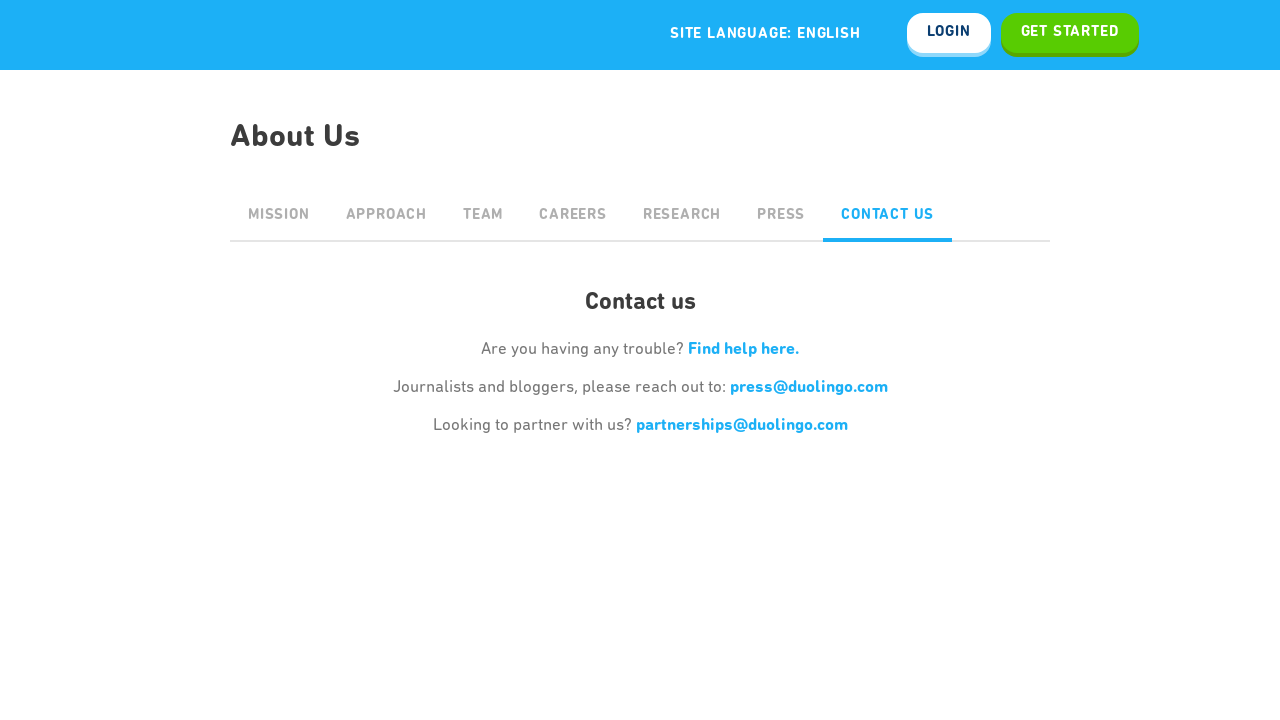

Contact page loaded successfully
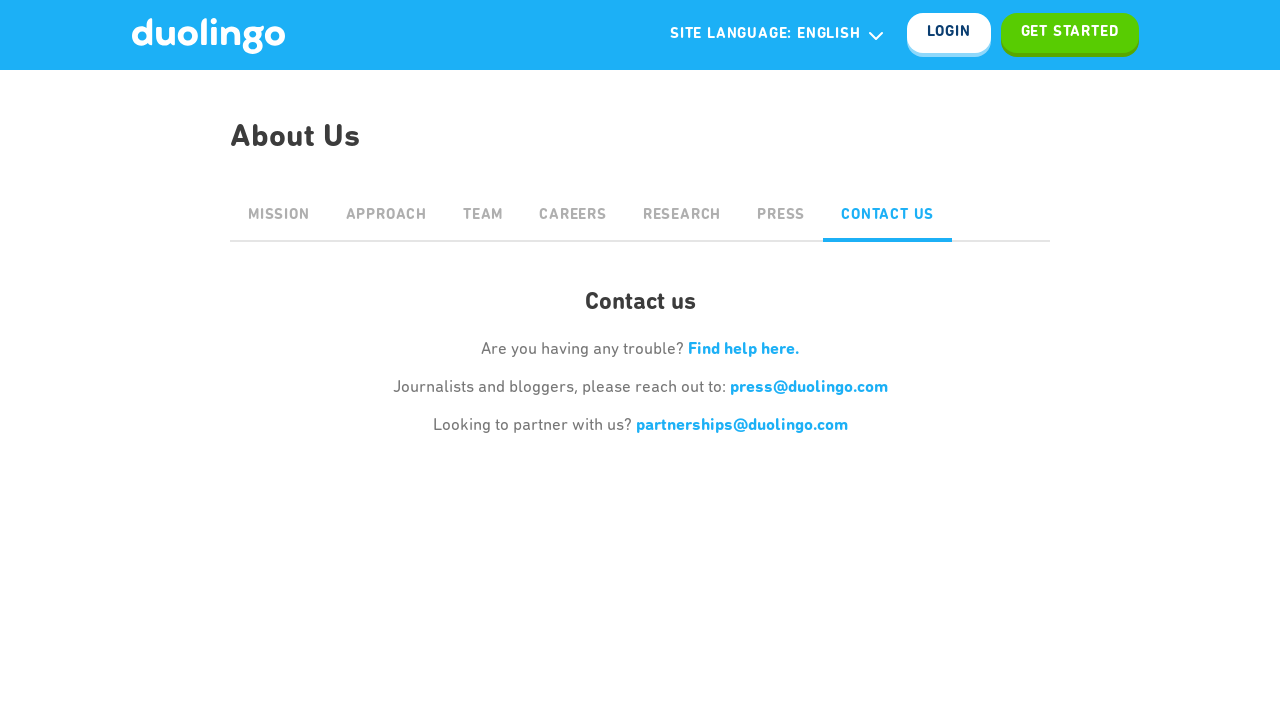

Help link is present on contact page
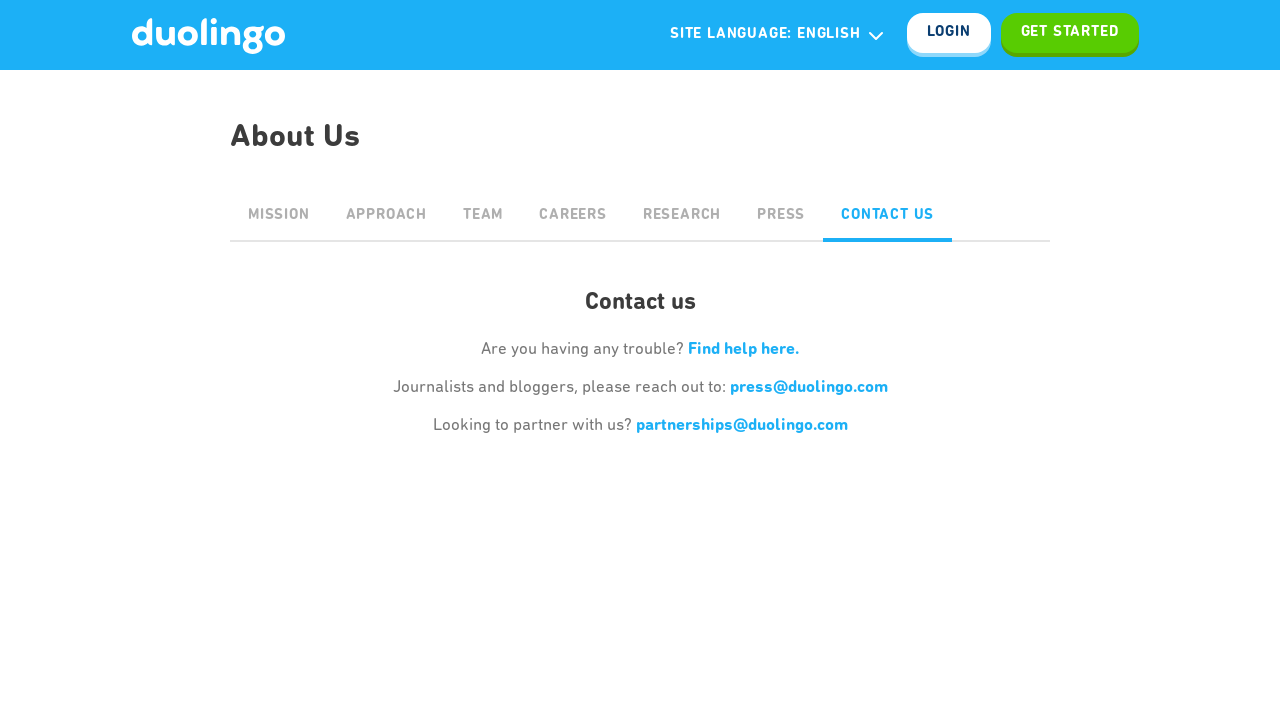

Email link (press@duolingo.com) is present on contact page
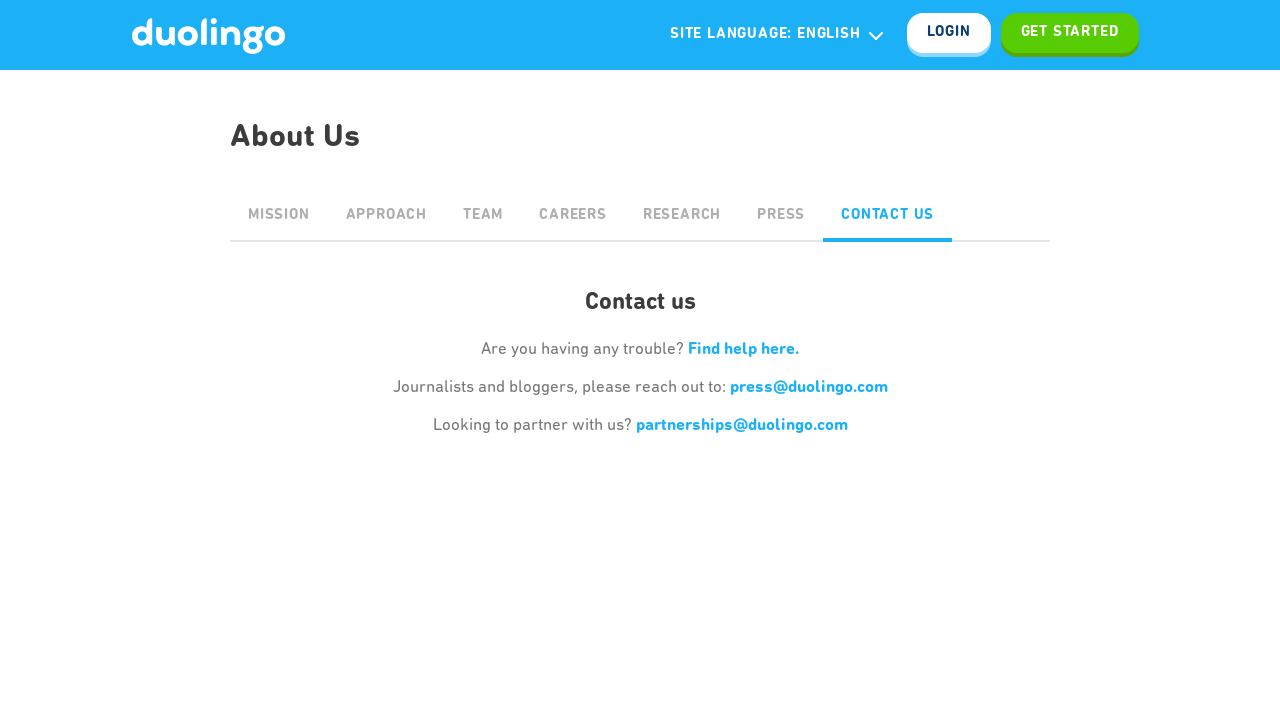

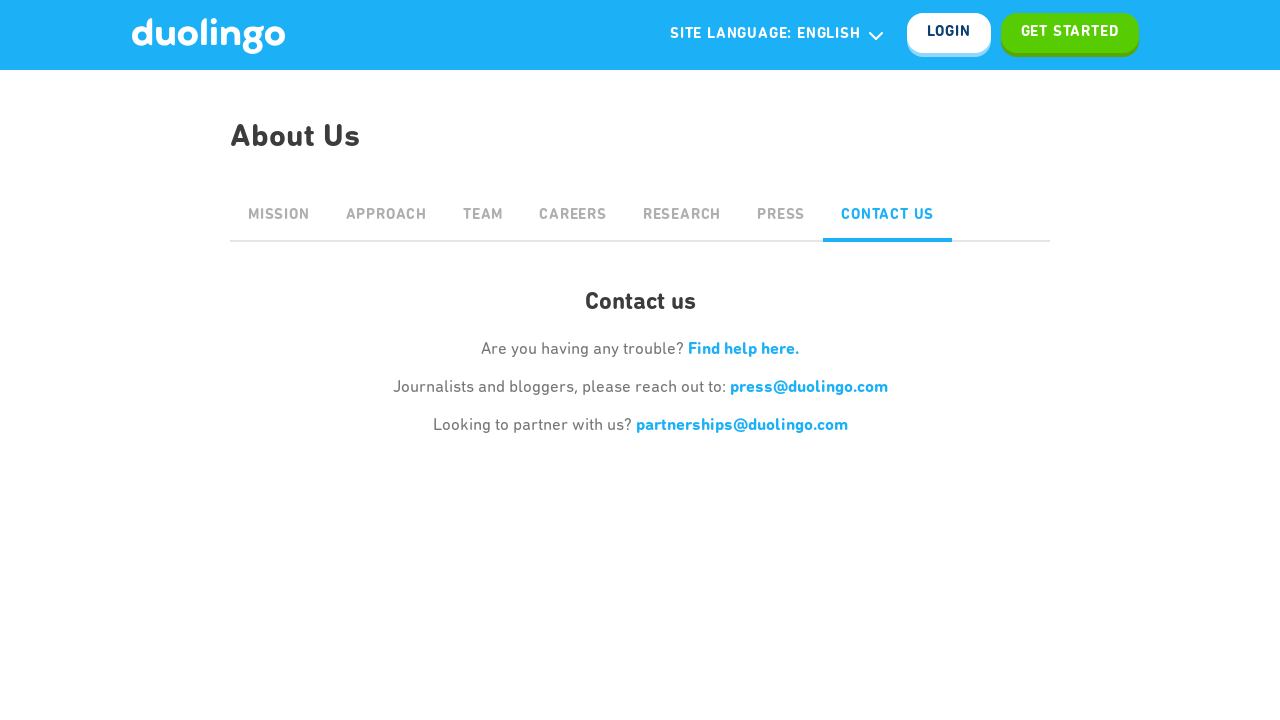